Tests JavaScript confirmation popup handling by clicking a button to trigger a JS confirm dialog, dismissing it, and verifying the result message displays "Cancel"

Starting URL: https://the-internet.herokuapp.com/javascript_alerts

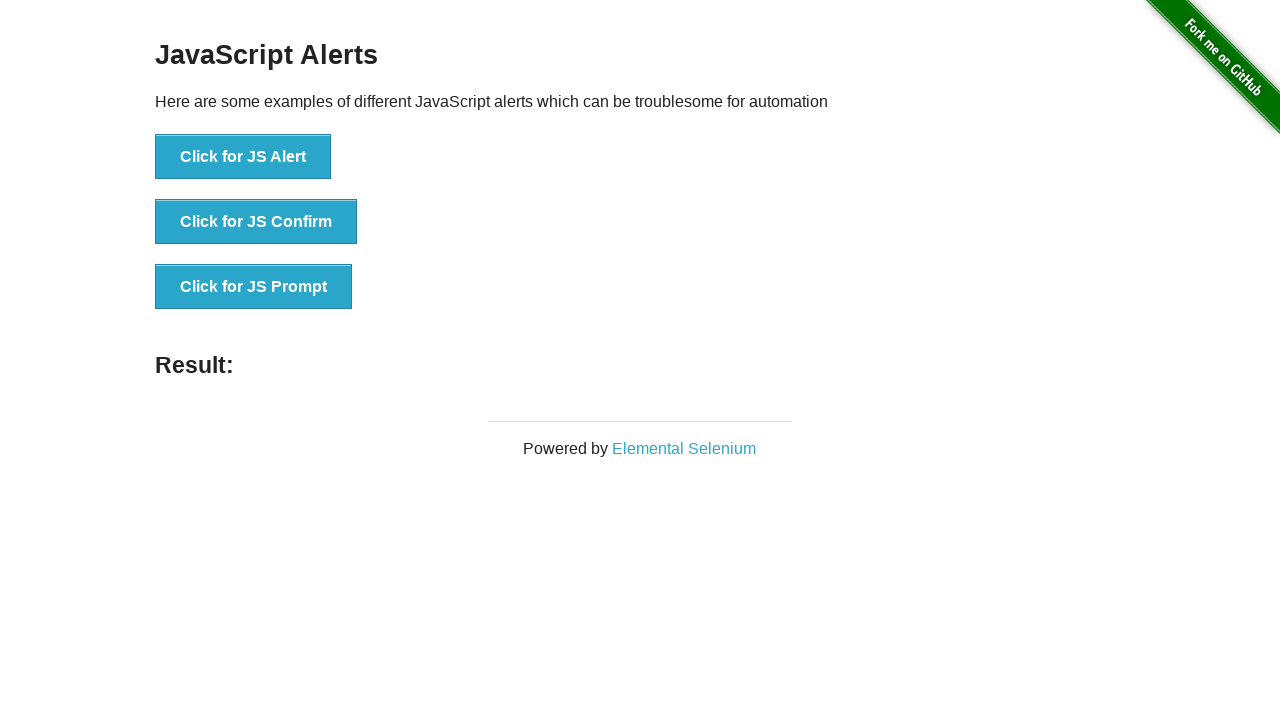

Clicked 'Click for JS Confirm' button to trigger JS confirmation popup at (256, 222) on xpath=//button[text()='Click for JS Confirm']
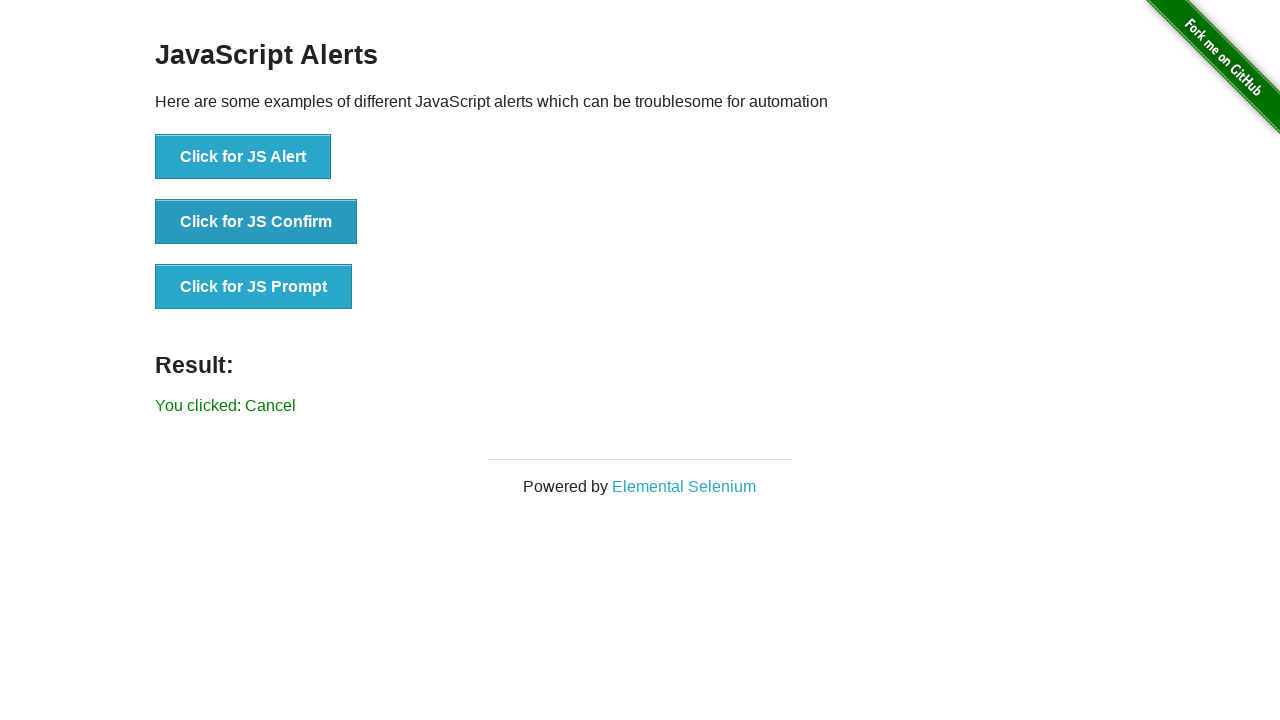

Set up dialog handler to dismiss confirmation popup
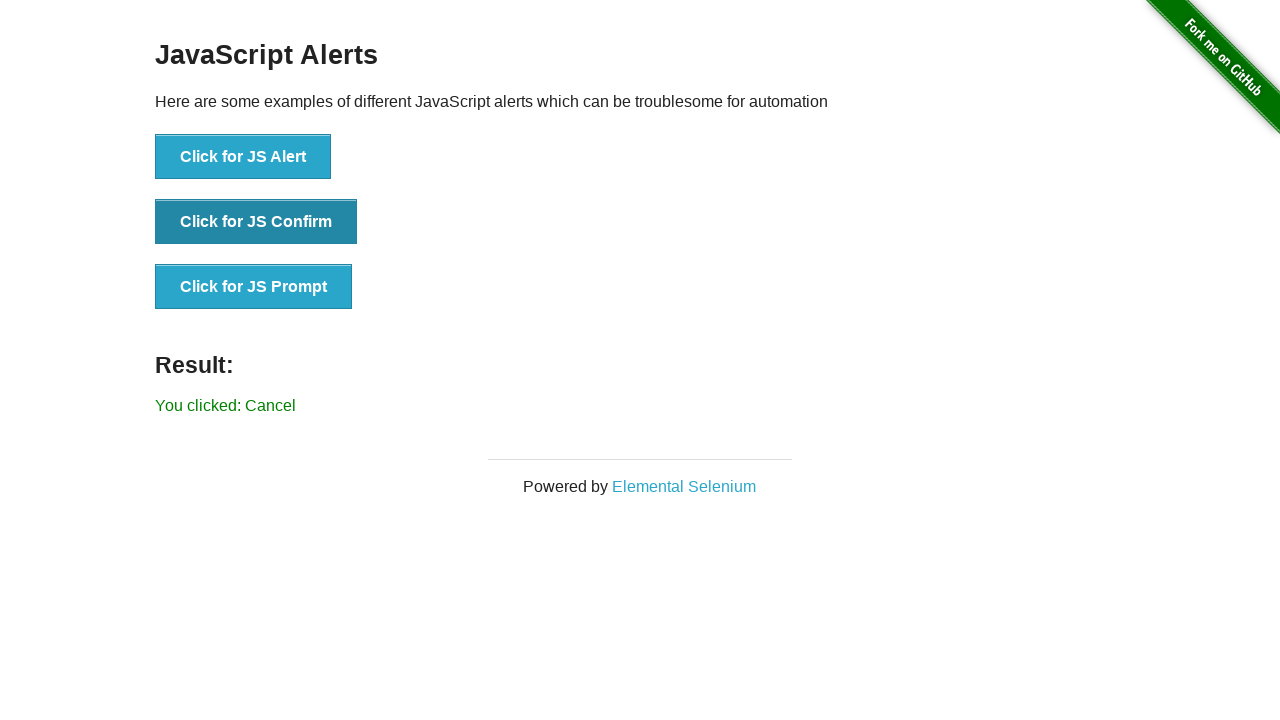

Re-clicked 'Click for JS Confirm' button with dialog handler active at (256, 222) on xpath=//button[text()='Click for JS Confirm']
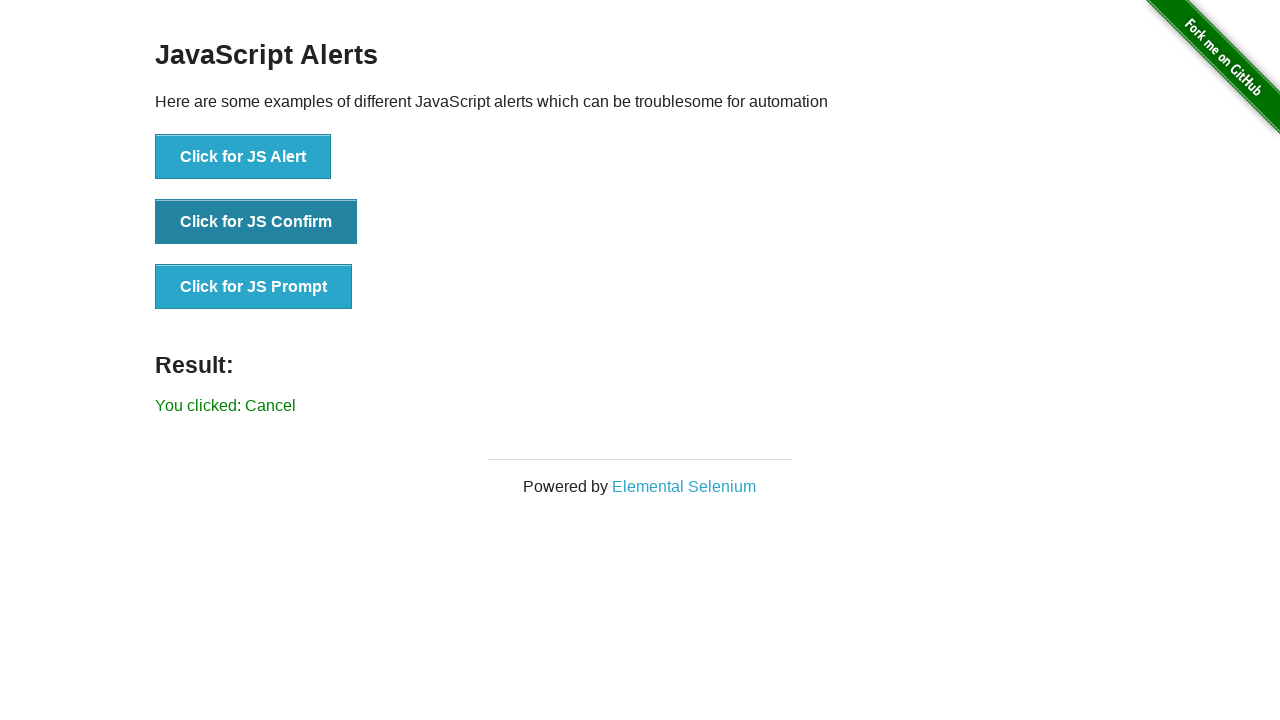

Waited for result message element to appear
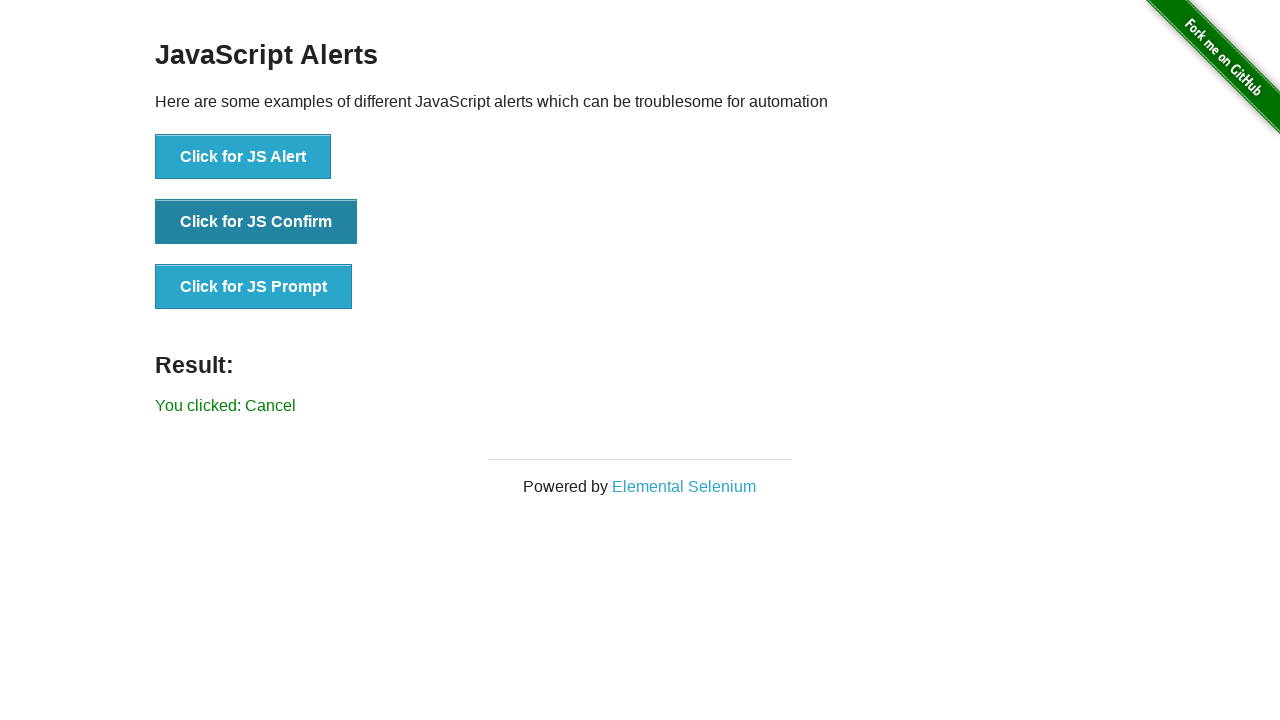

Retrieved result text content
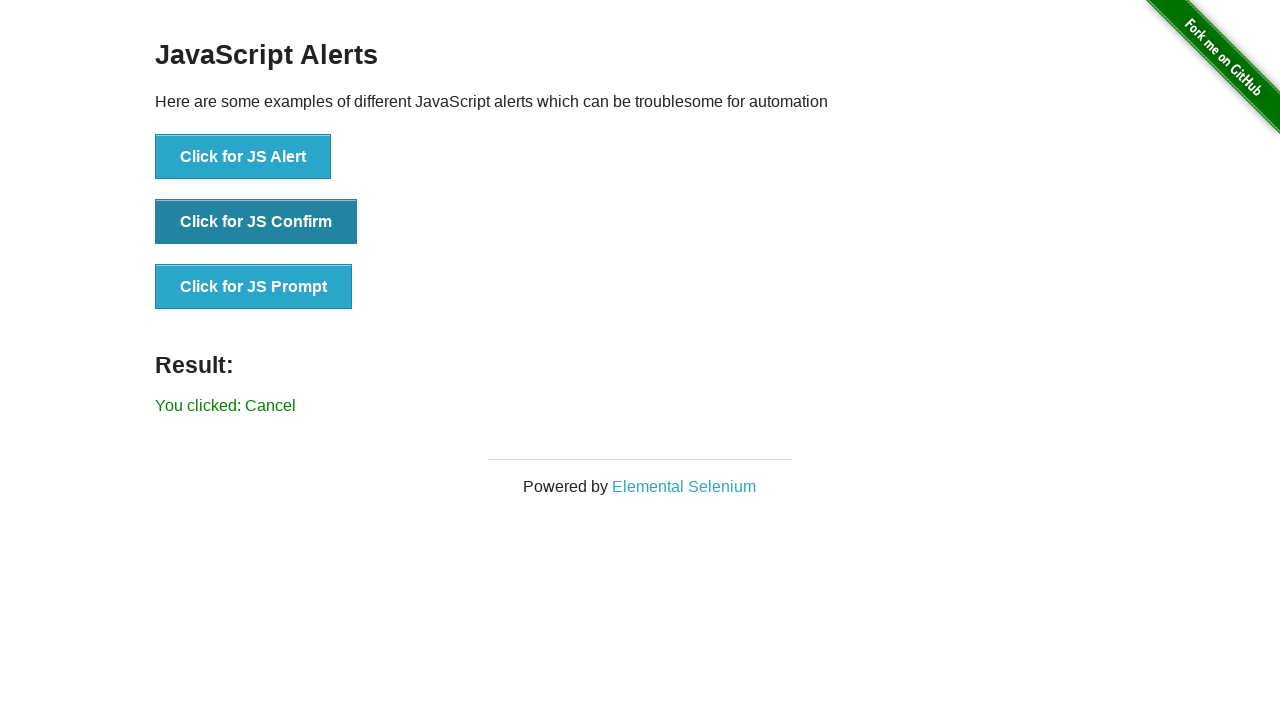

Verified that result message contains 'Cancel'
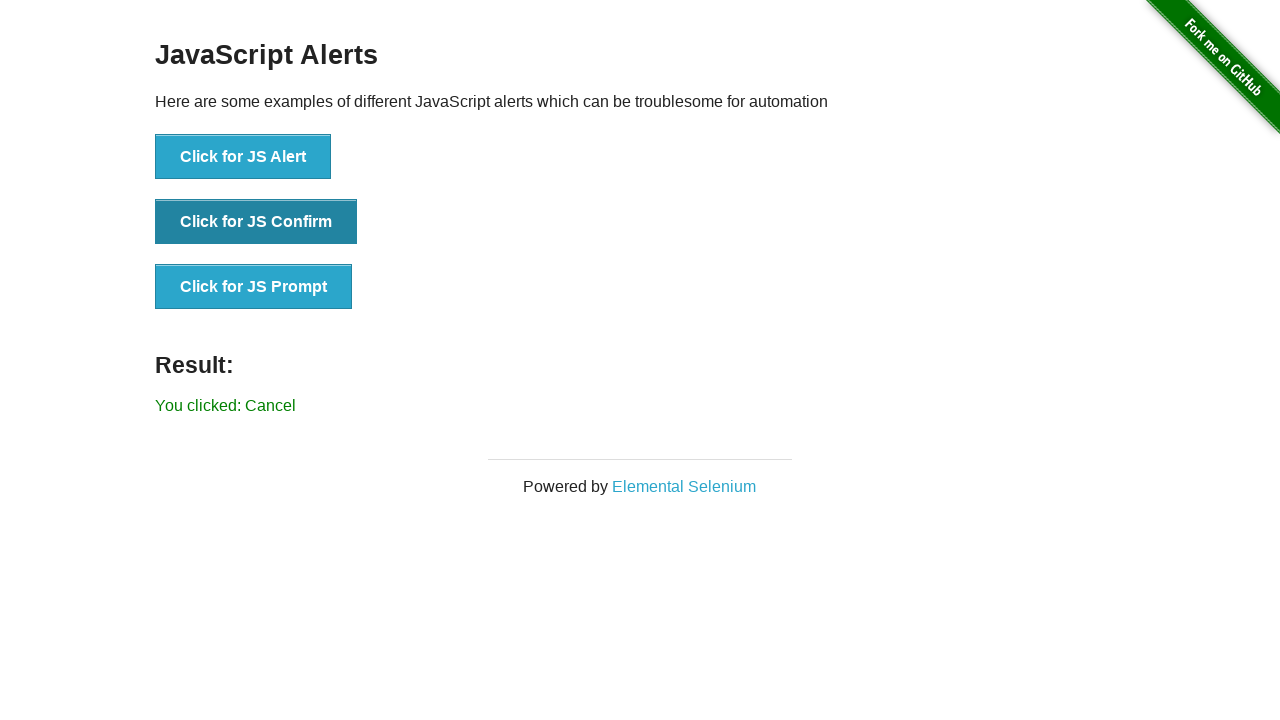

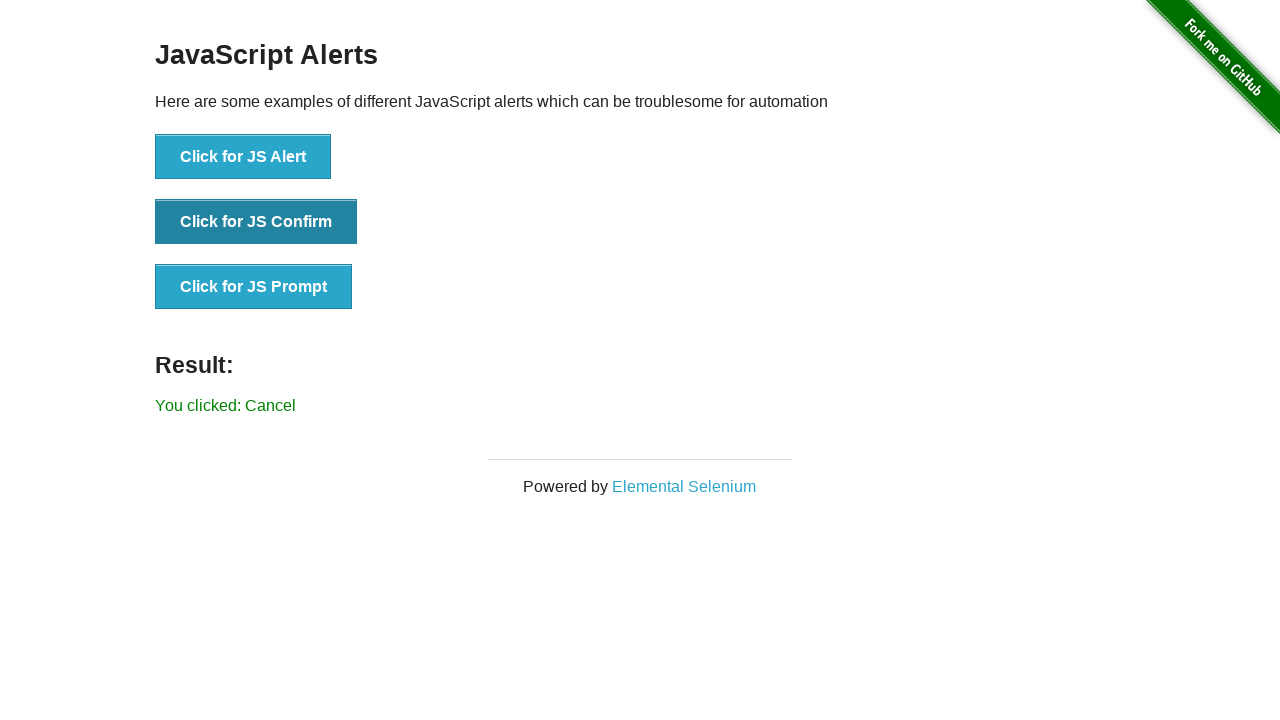